Tests pagination functionality by sorting a table, then navigating through pages to find a specific item (Rice)

Starting URL: https://rahulshettyacademy.com/seleniumPractise/#/offers

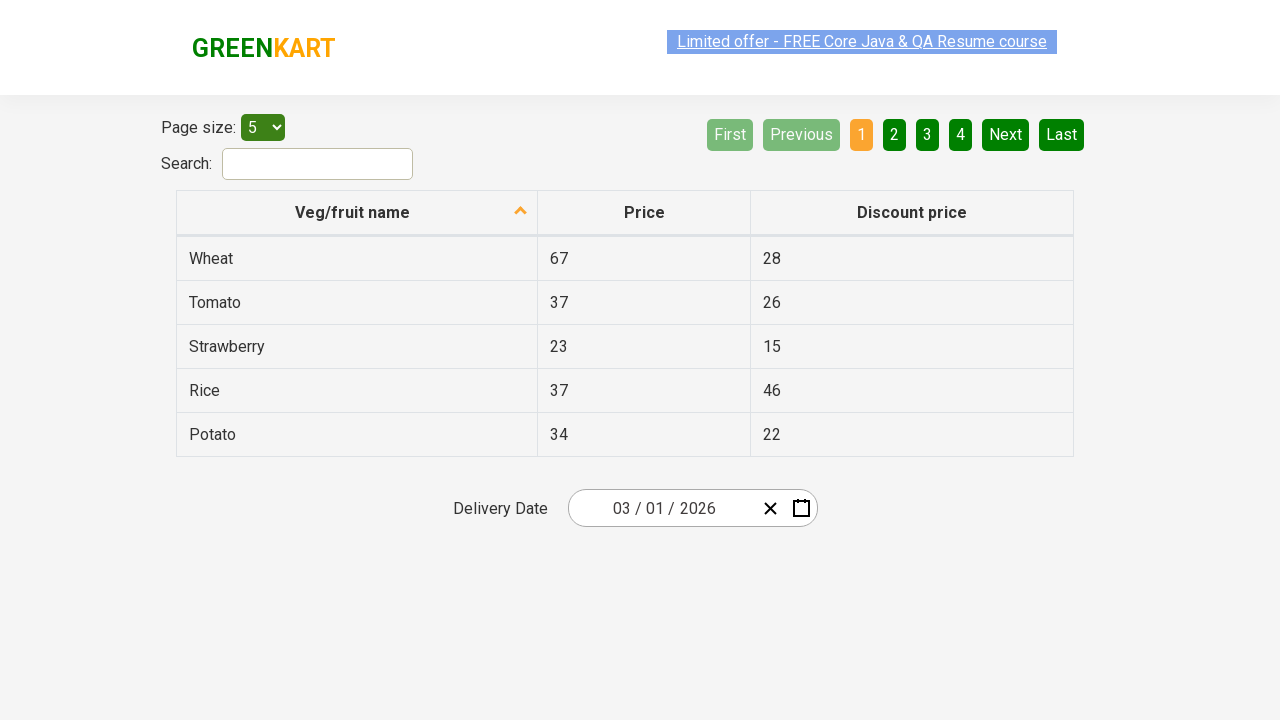

Waited 2 seconds for page to load
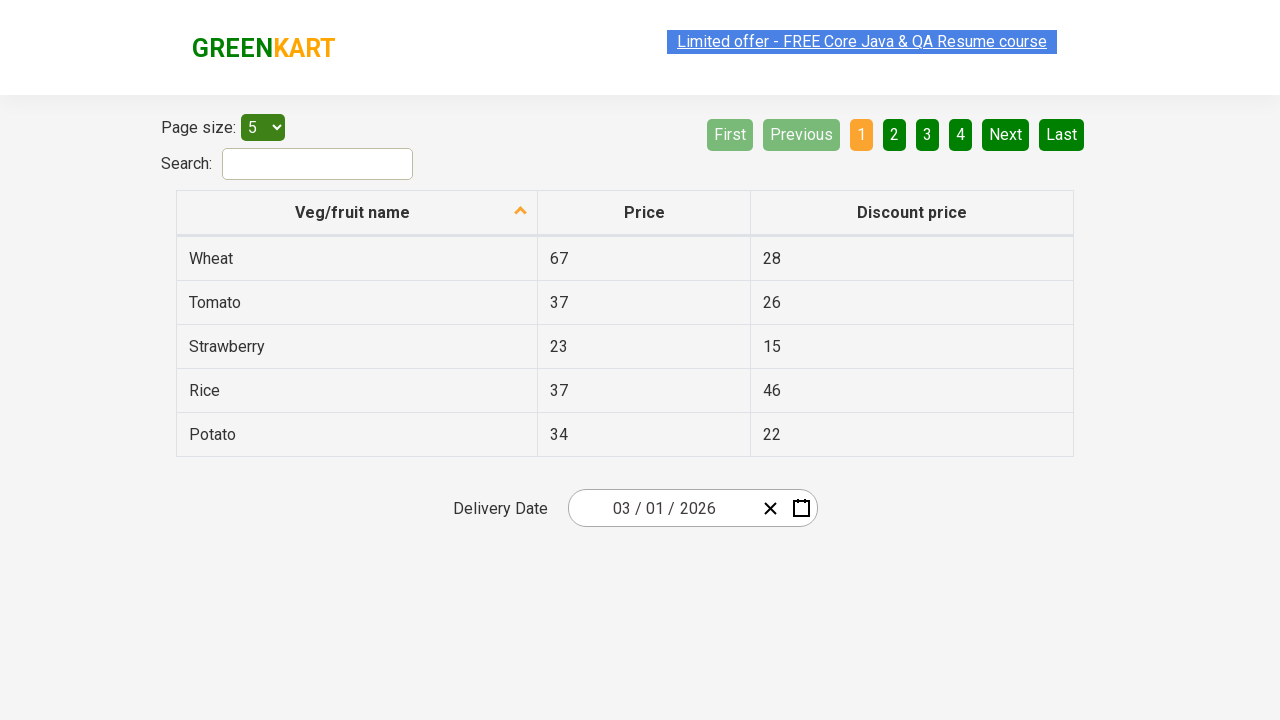

Clicked first column header to sort table at (357, 213) on xpath=//tr/th[1]
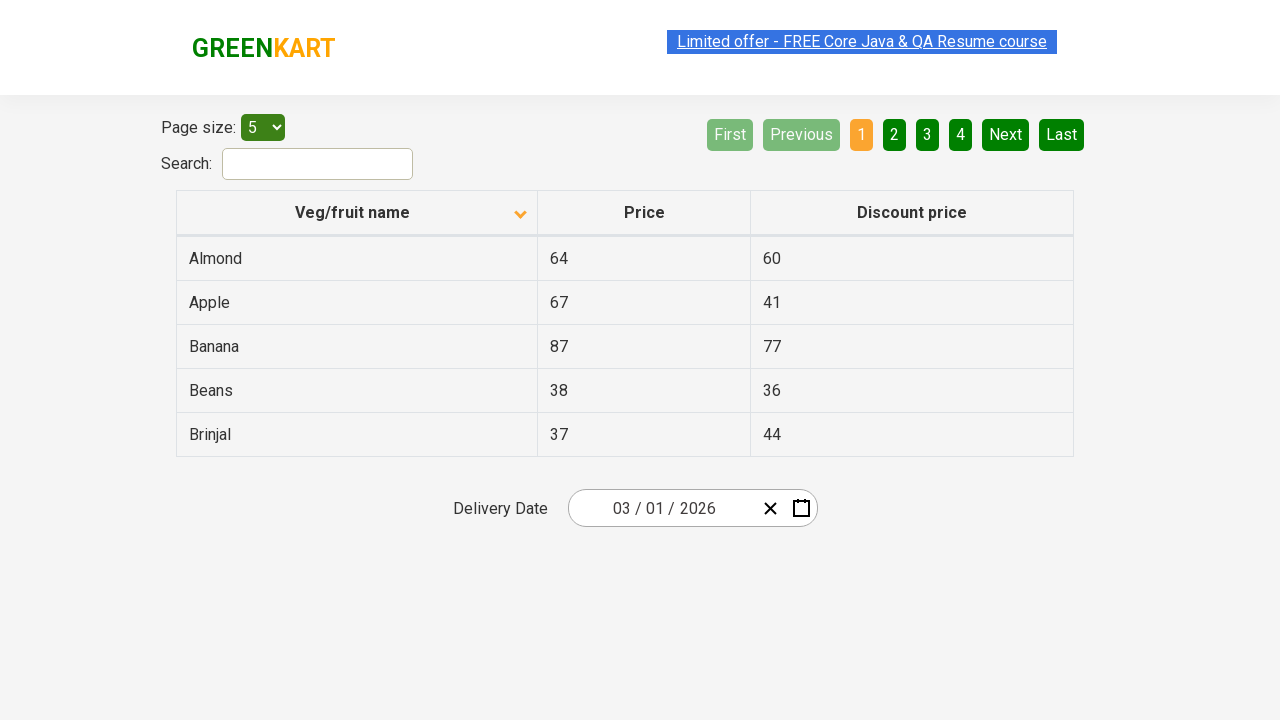

Table loaded after sorting
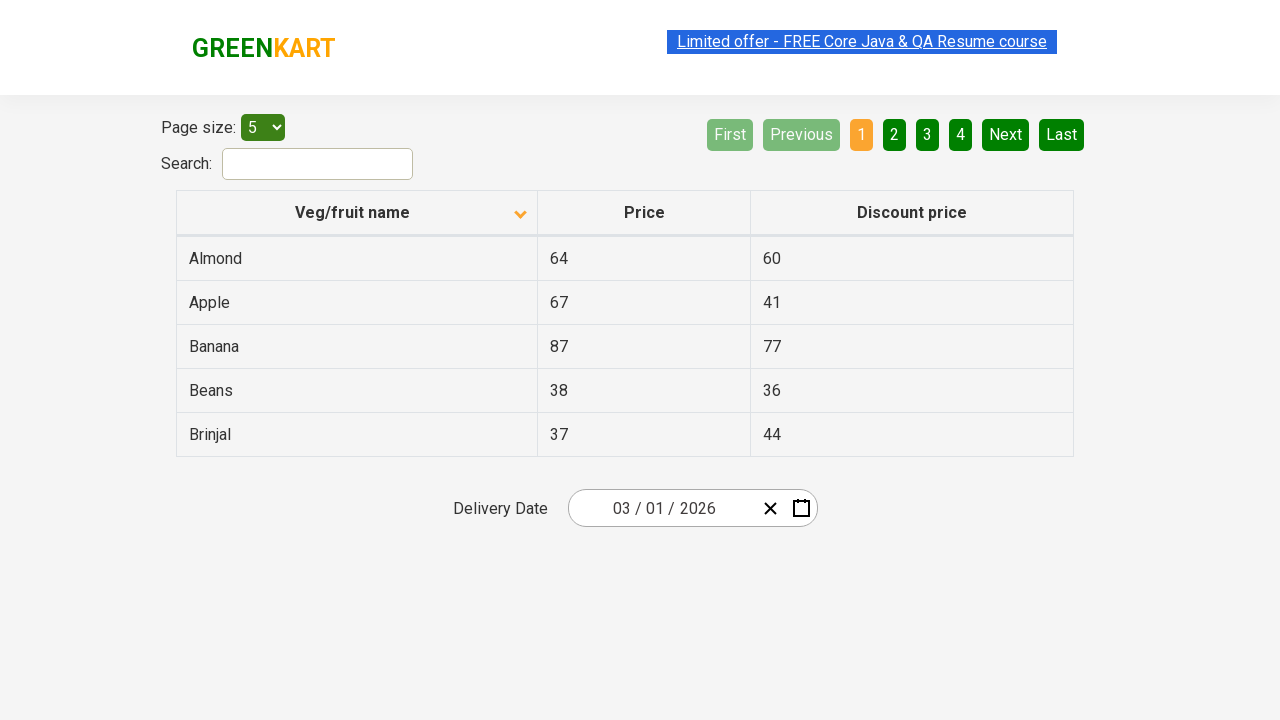

Clicked next page button to navigate to next page at (1006, 134) on [aria-label='Next']
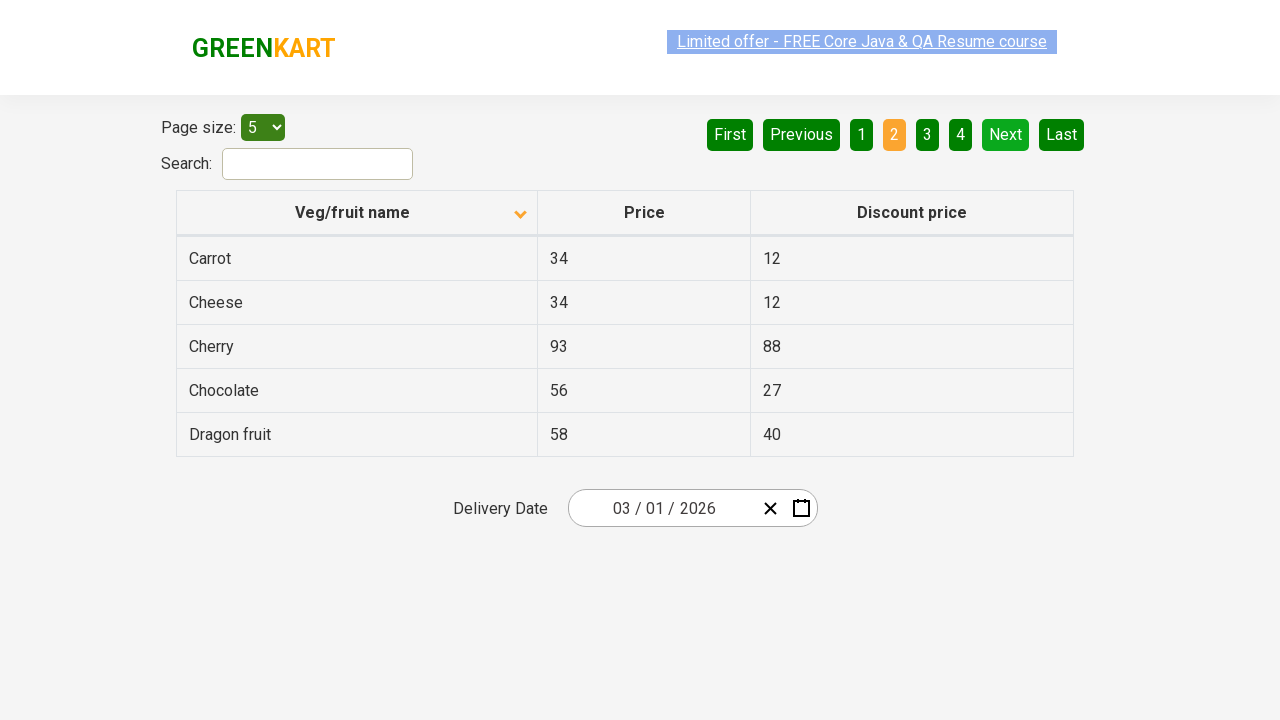

Waited 500ms for next page to load
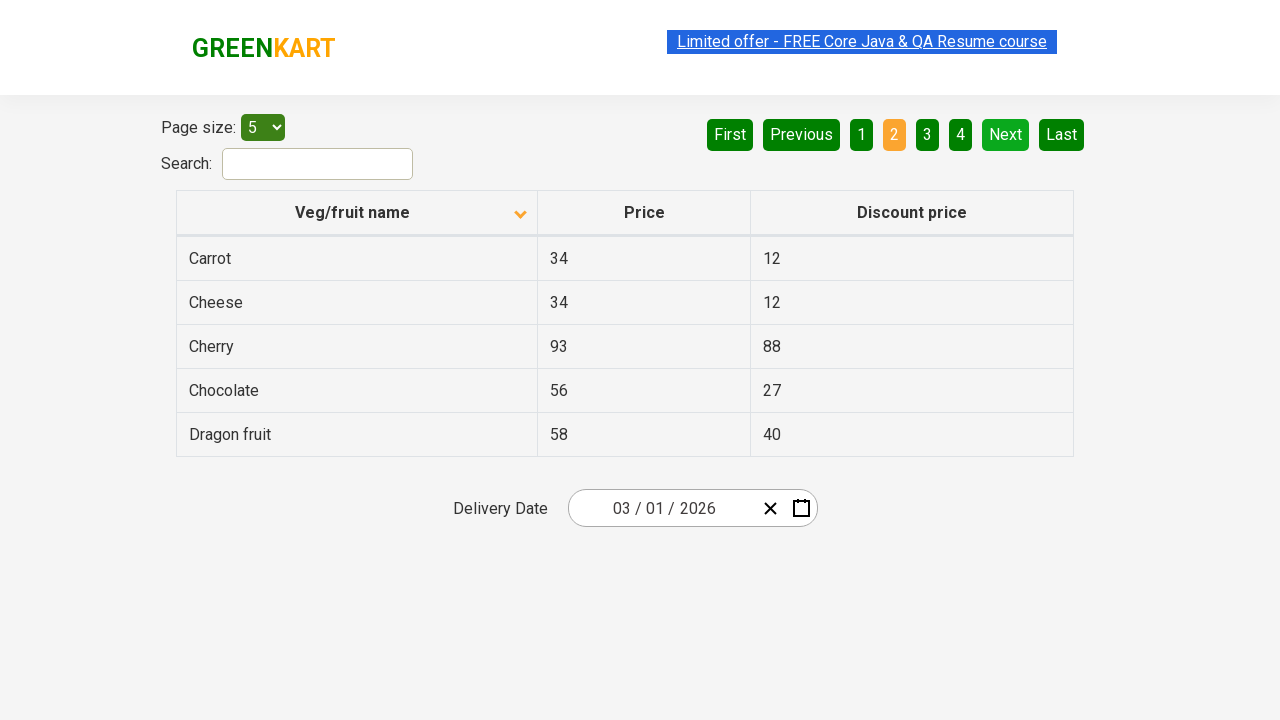

Clicked next page button to navigate to next page at (1006, 134) on [aria-label='Next']
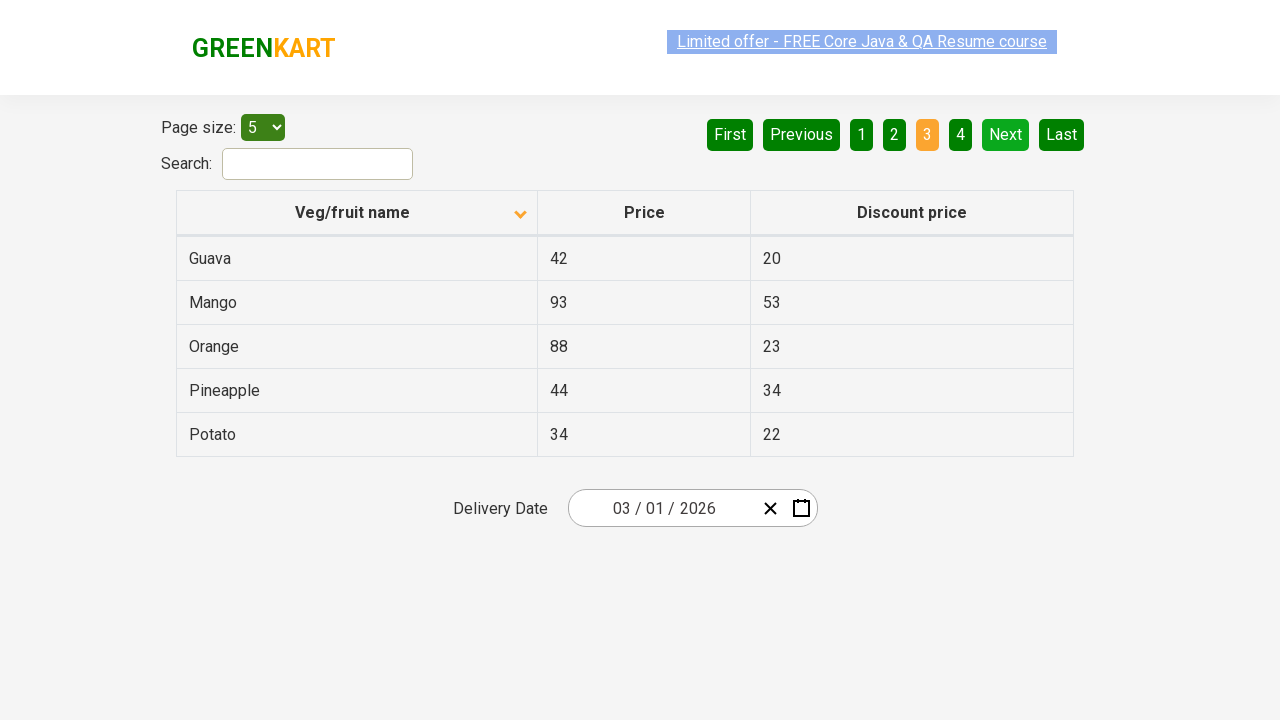

Waited 500ms for next page to load
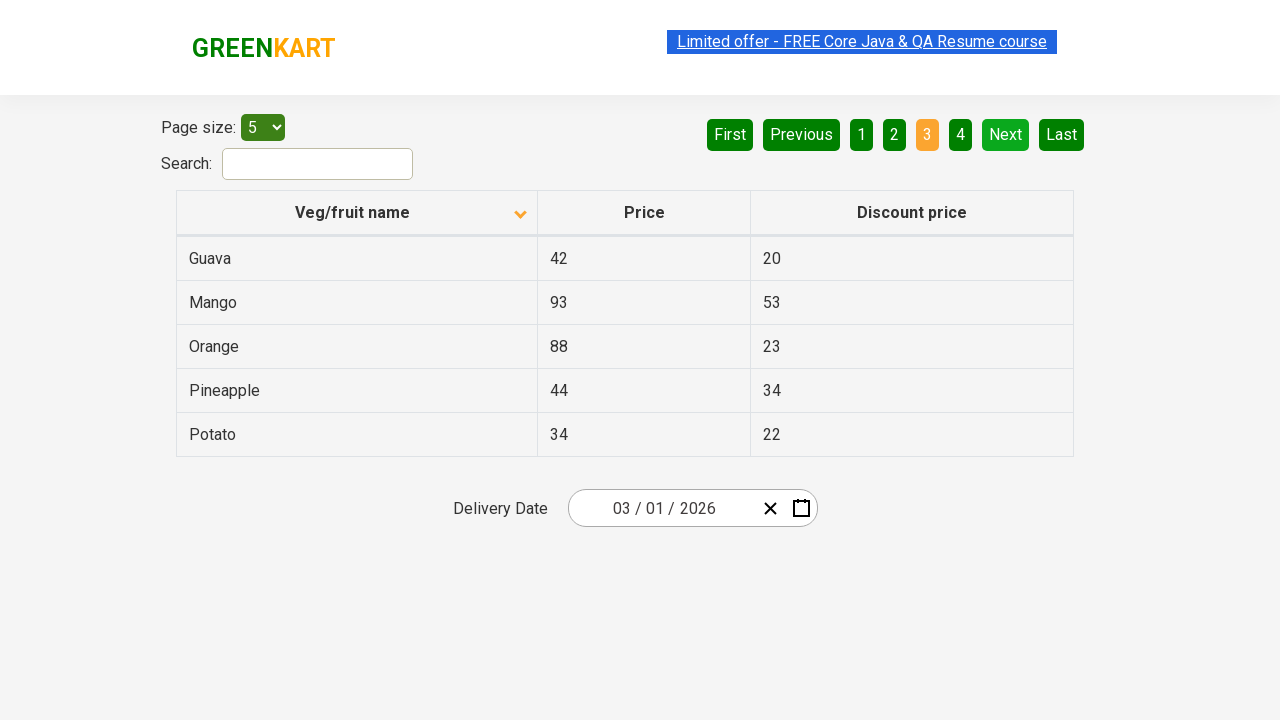

Clicked next page button to navigate to next page at (1006, 134) on [aria-label='Next']
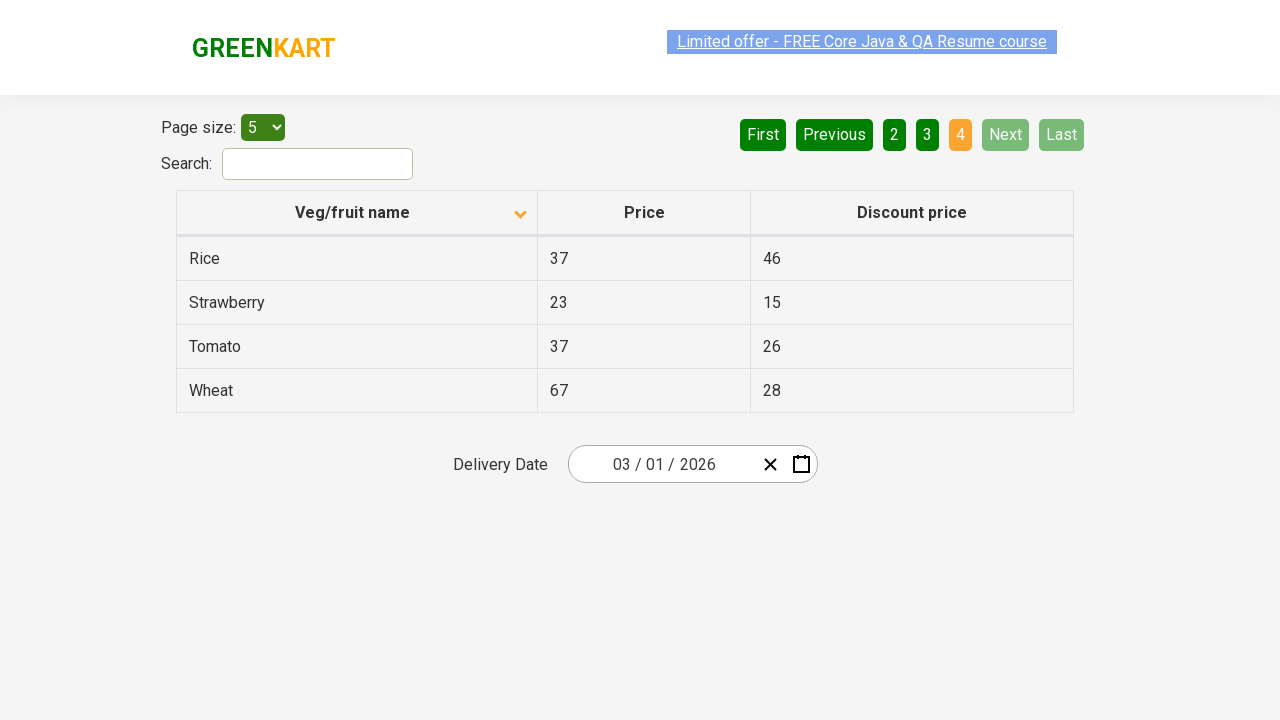

Waited 500ms for next page to load
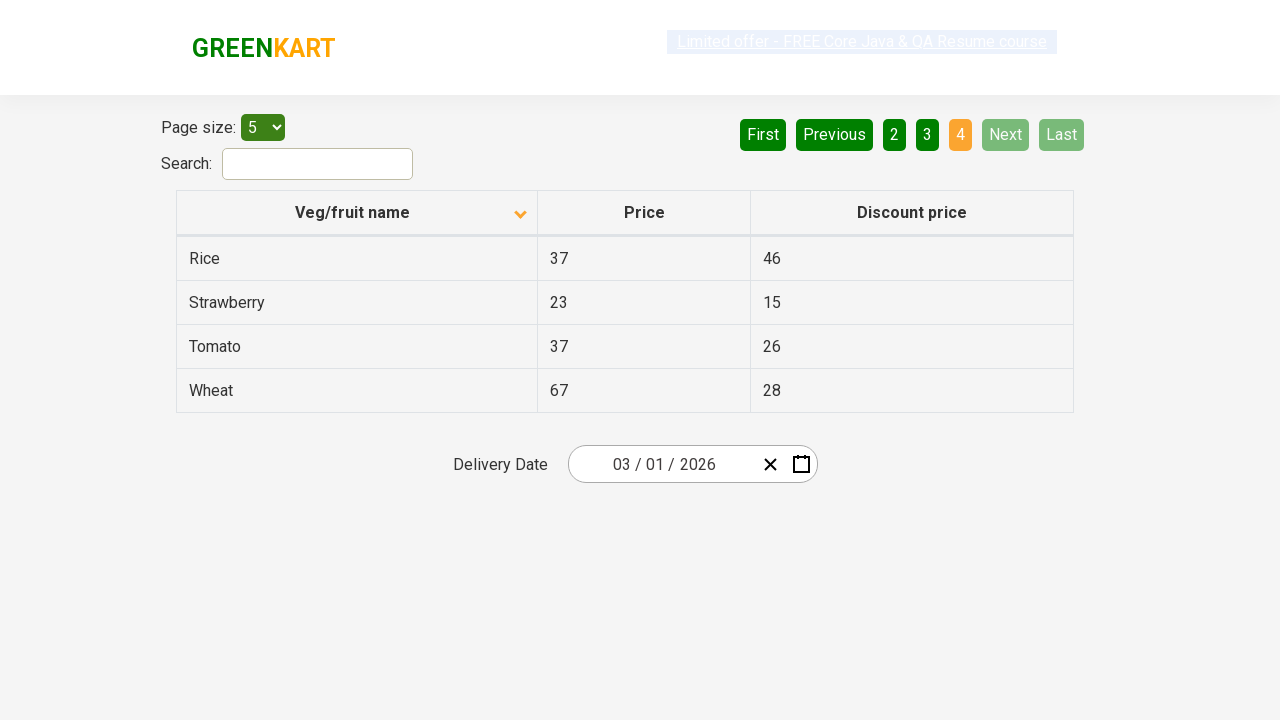

Found 'Rice' in current page
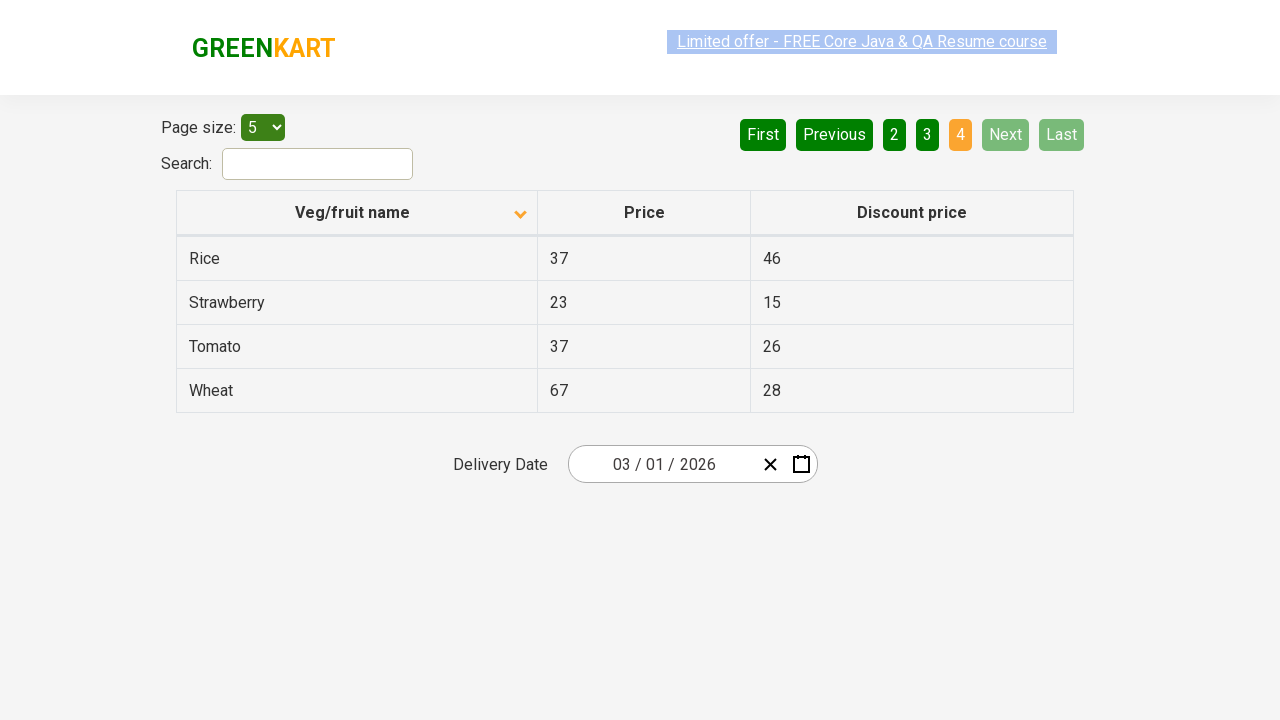

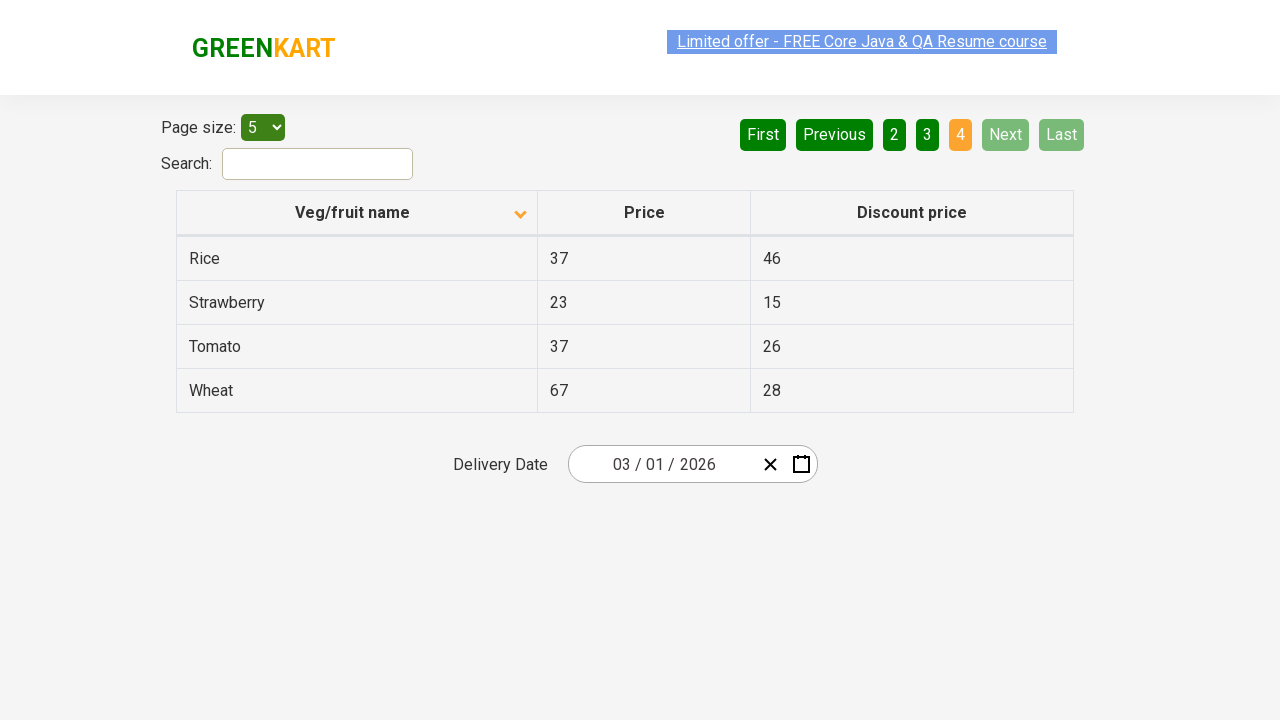